Tests the Add/Remove Elements functionality by clicking the Add Element button, verifying the Delete button appears, clicking Delete, and verifying the page heading remains visible.

Starting URL: https://the-internet.herokuapp.com/add_remove_elements/

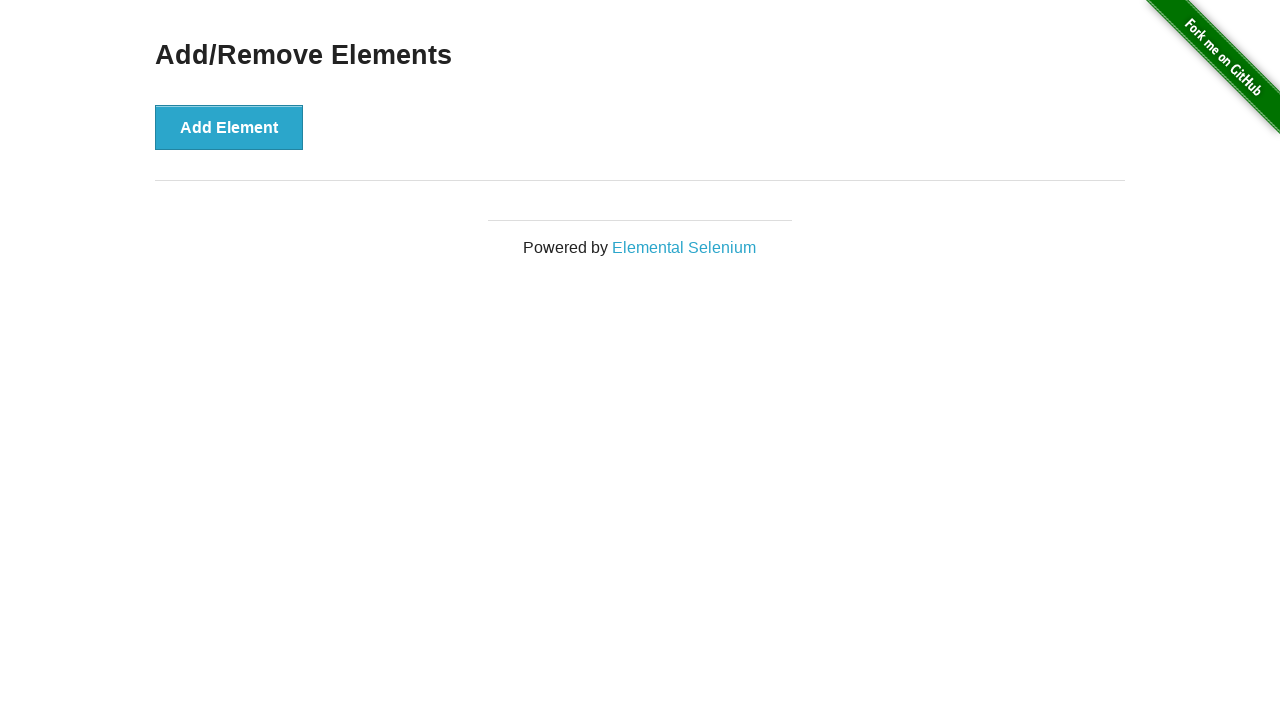

Clicked the Add Element button at (229, 127) on xpath=//*[@onclick='addElement()']
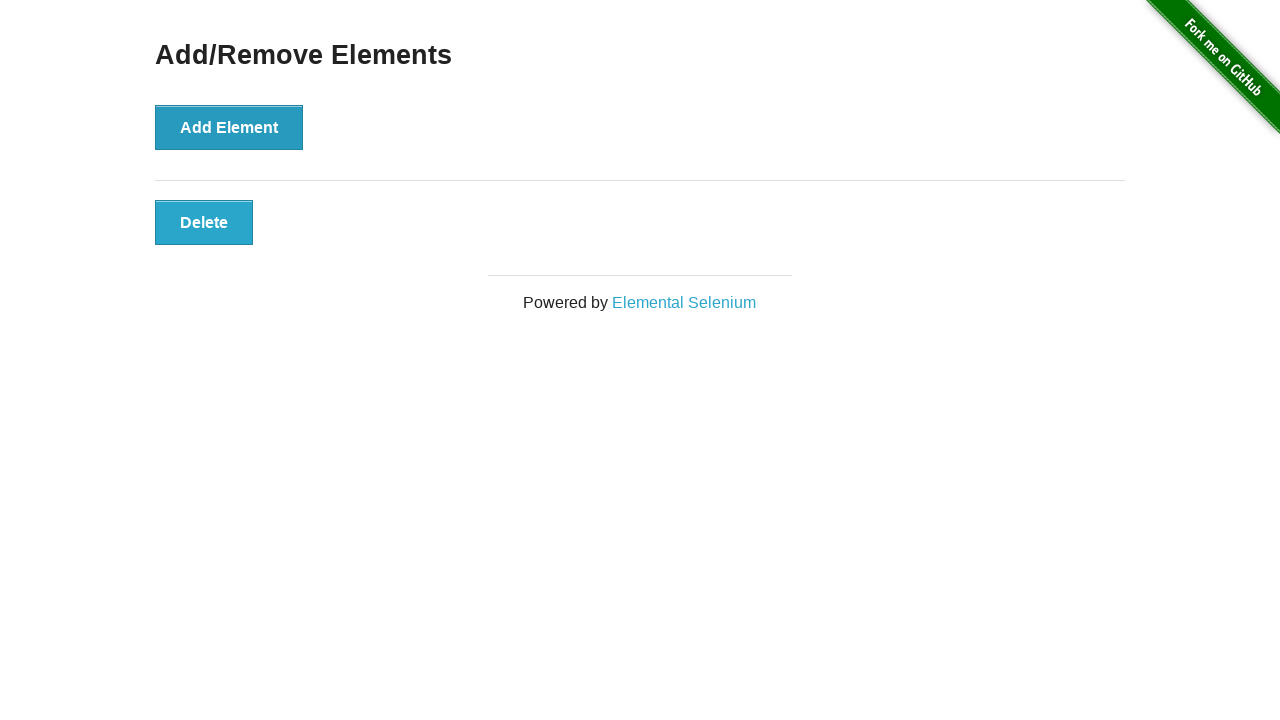

Waited for Delete button to appear
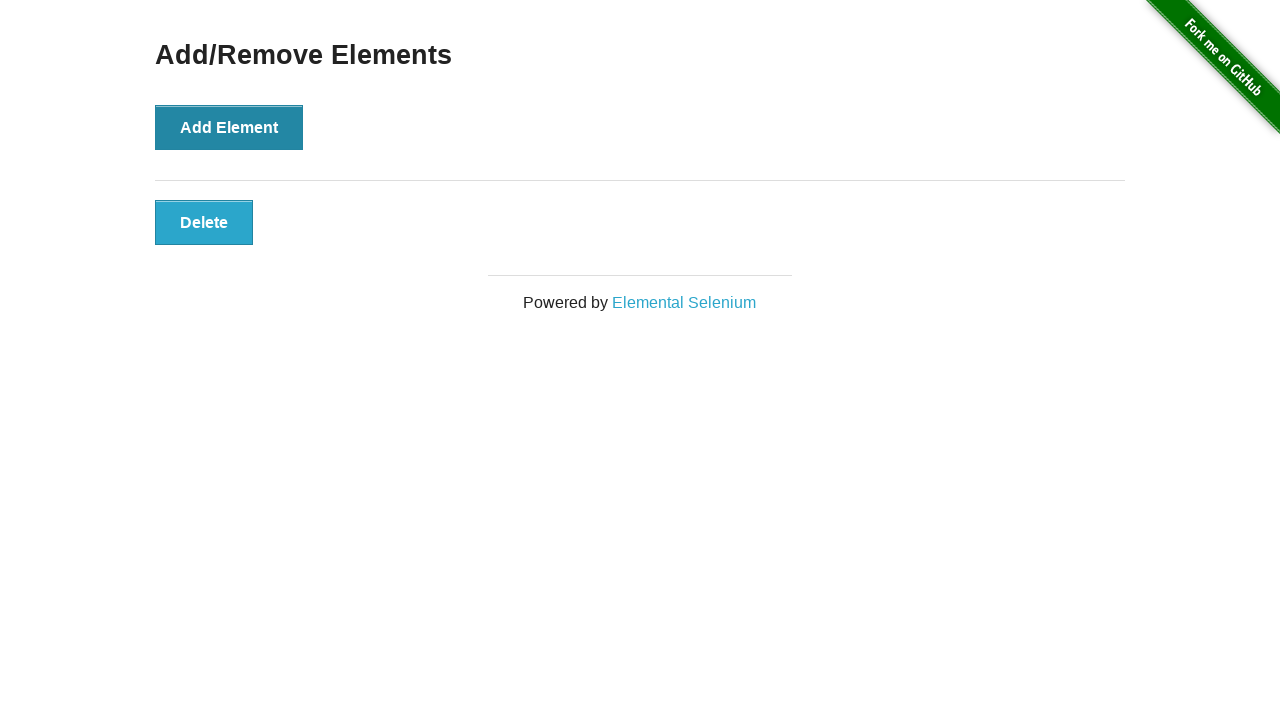

Located the Delete button element
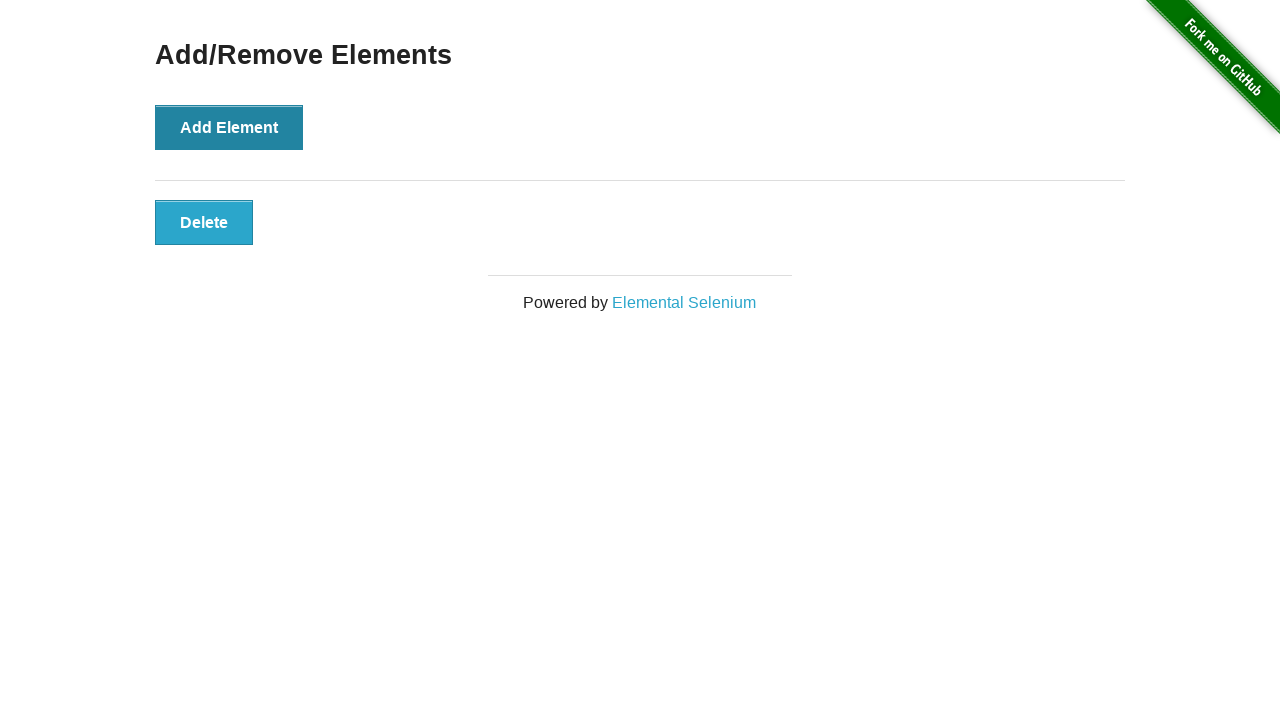

Verified Delete button is visible
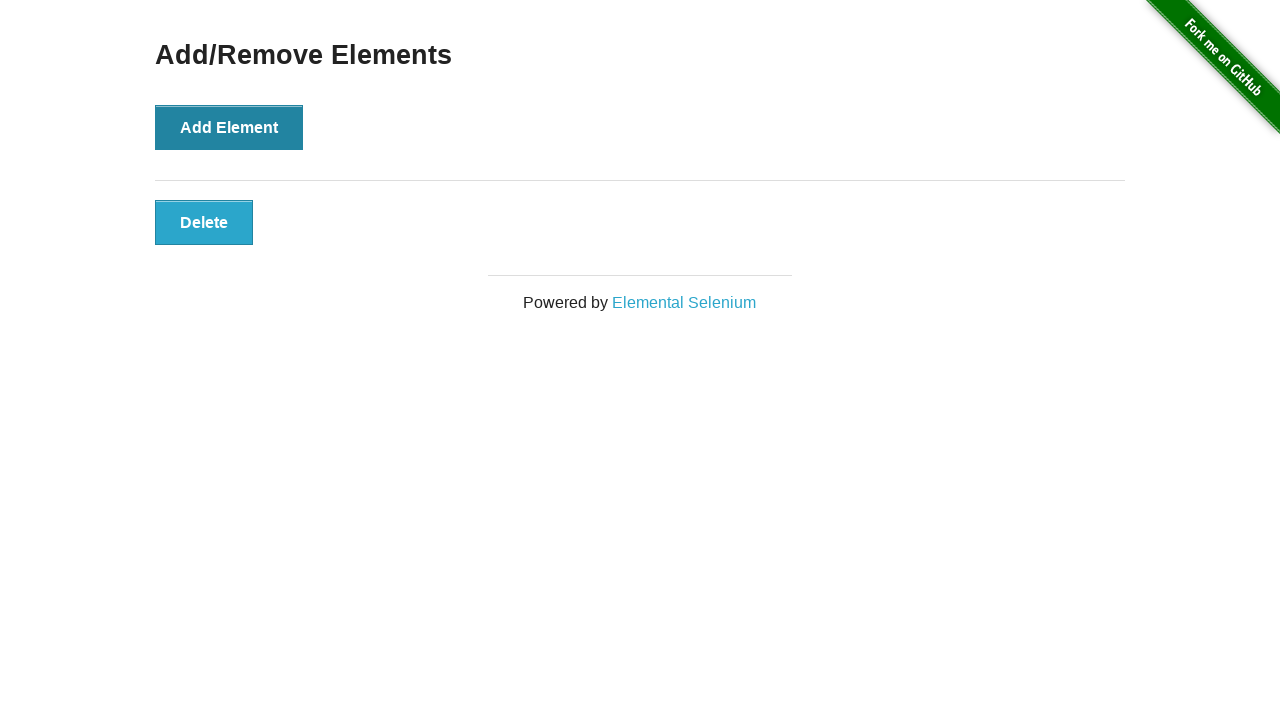

Clicked the Delete button at (204, 222) on button.added-manually
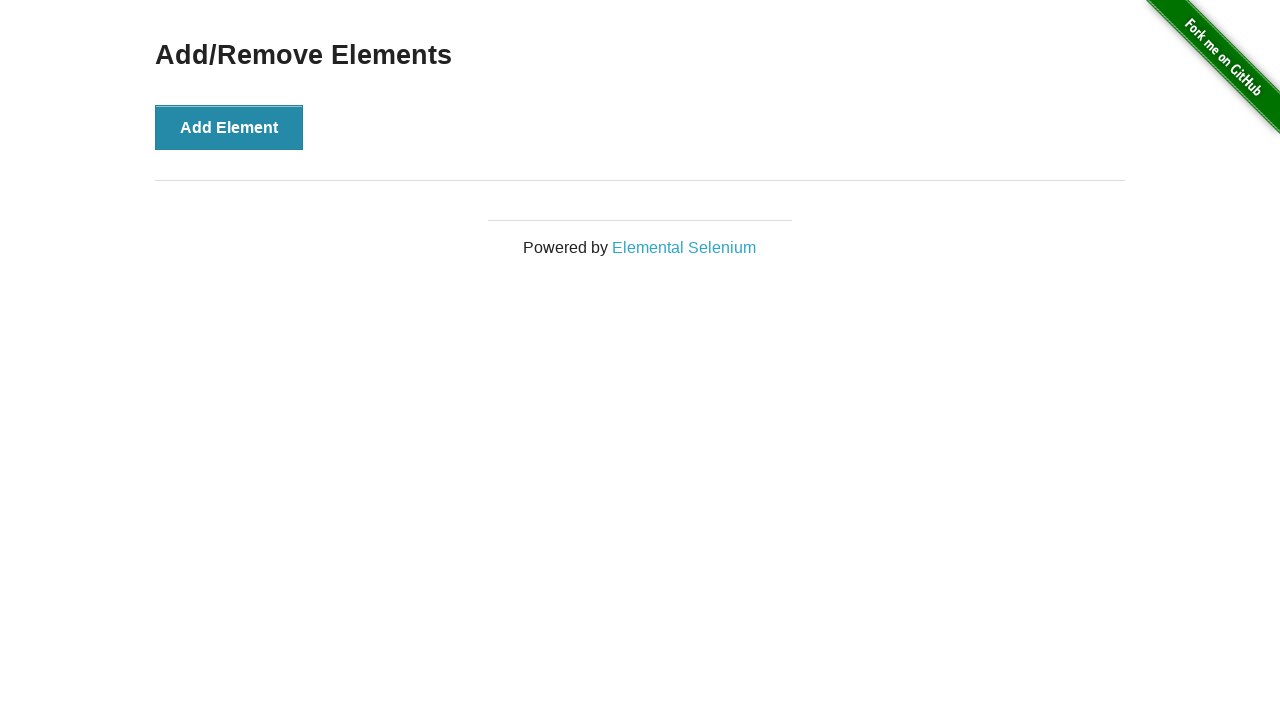

Located the Add/Remove Elements heading
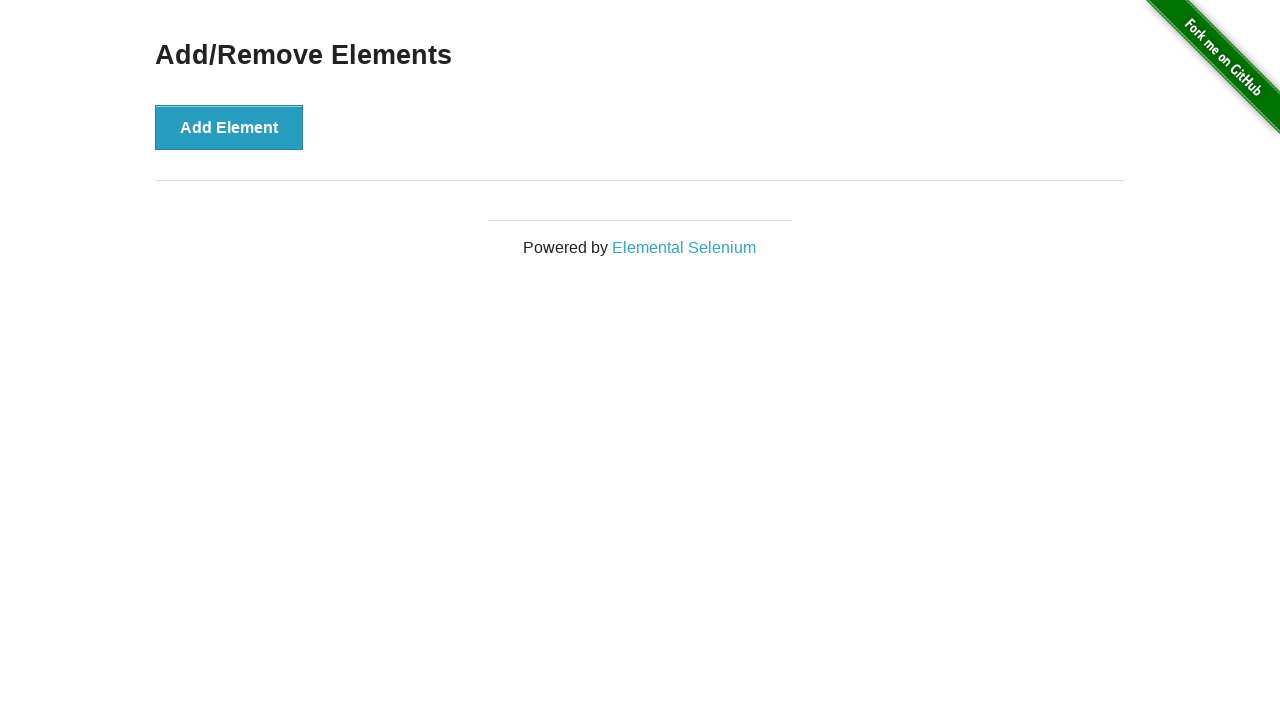

Verified Add/Remove Elements heading is visible after deletion
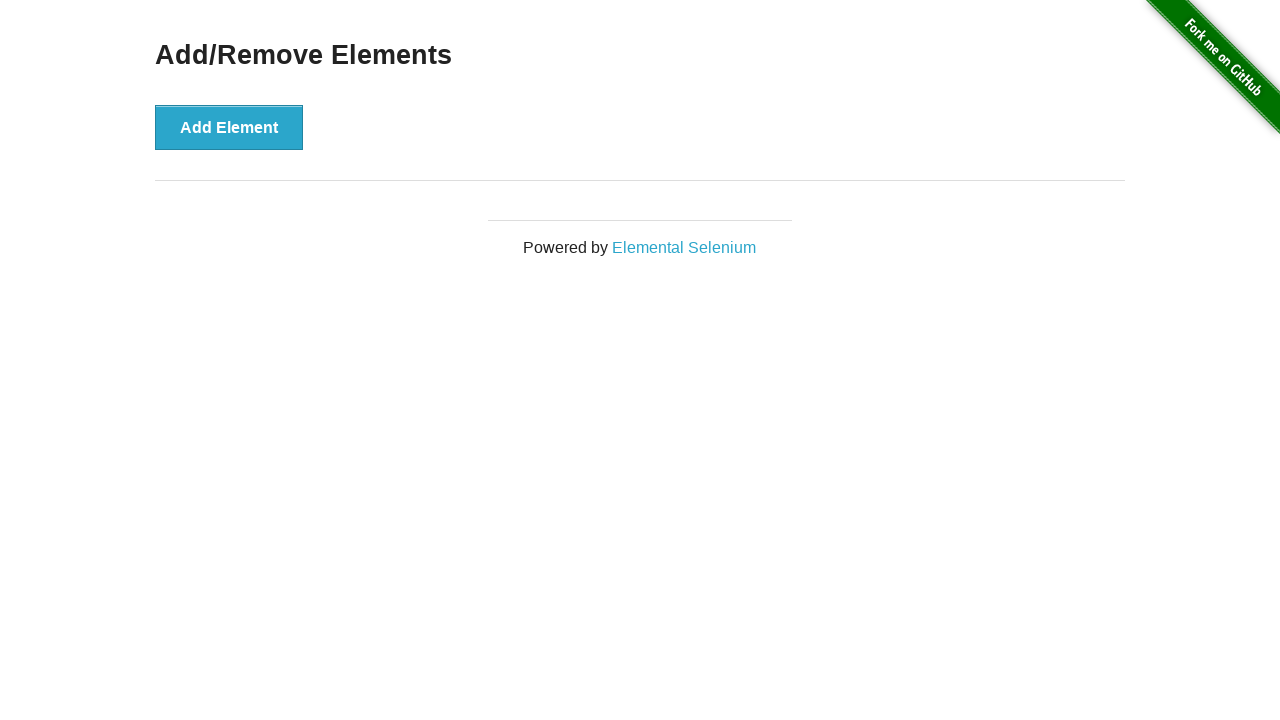

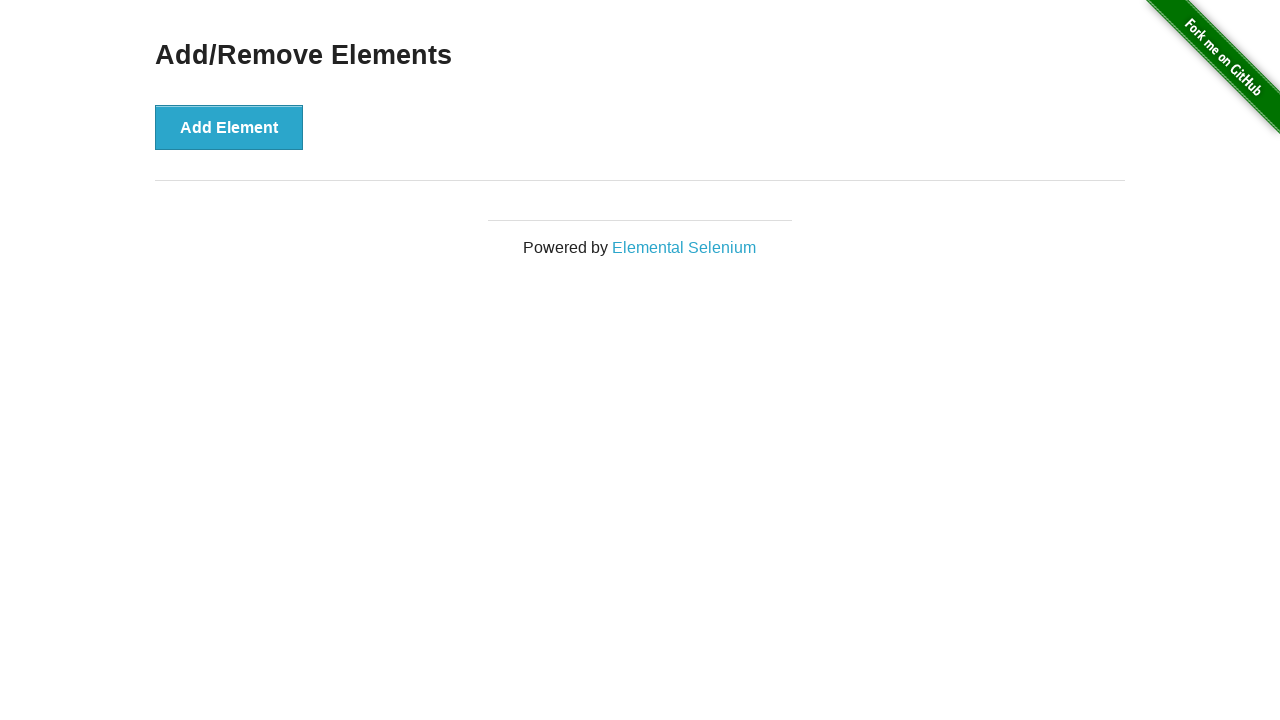